Tests SpiceJet flight booking calendar by selecting round trip option and attempting to set a return date

Starting URL: https://www.spicejet.com/

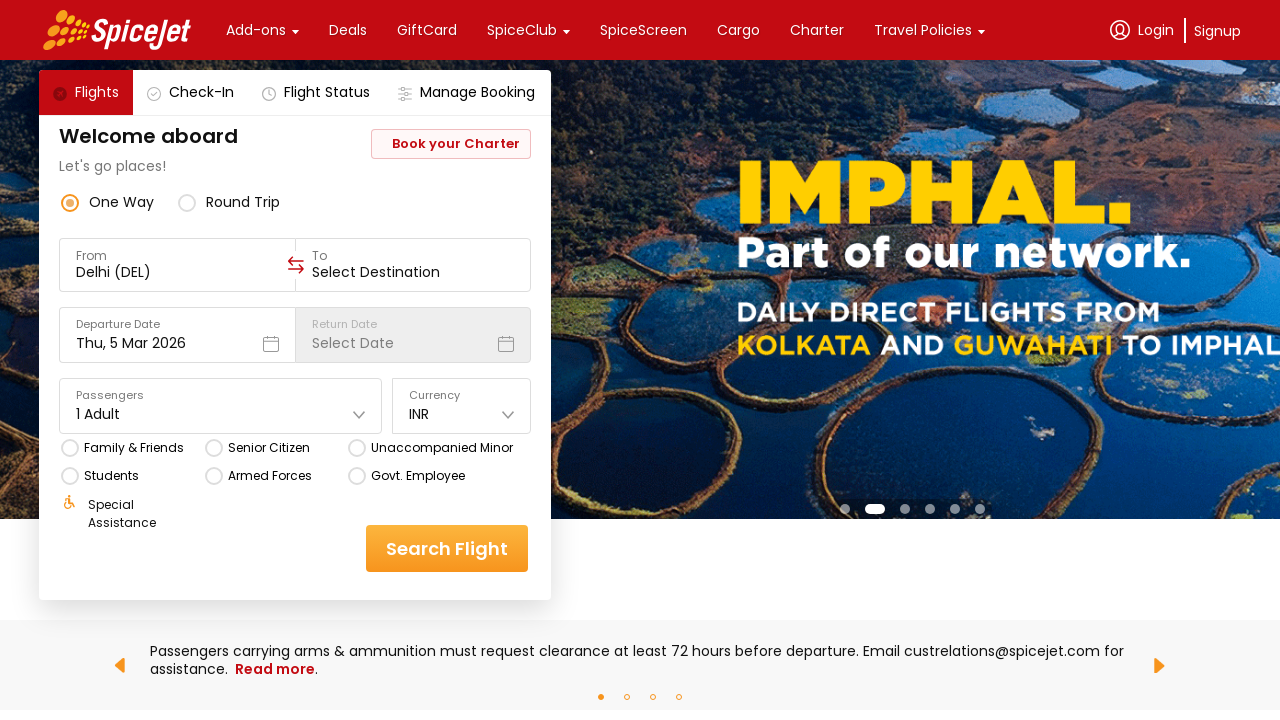

Clicked on round trip option at (243, 202) on xpath=//div[contains(text(),'round trip')]
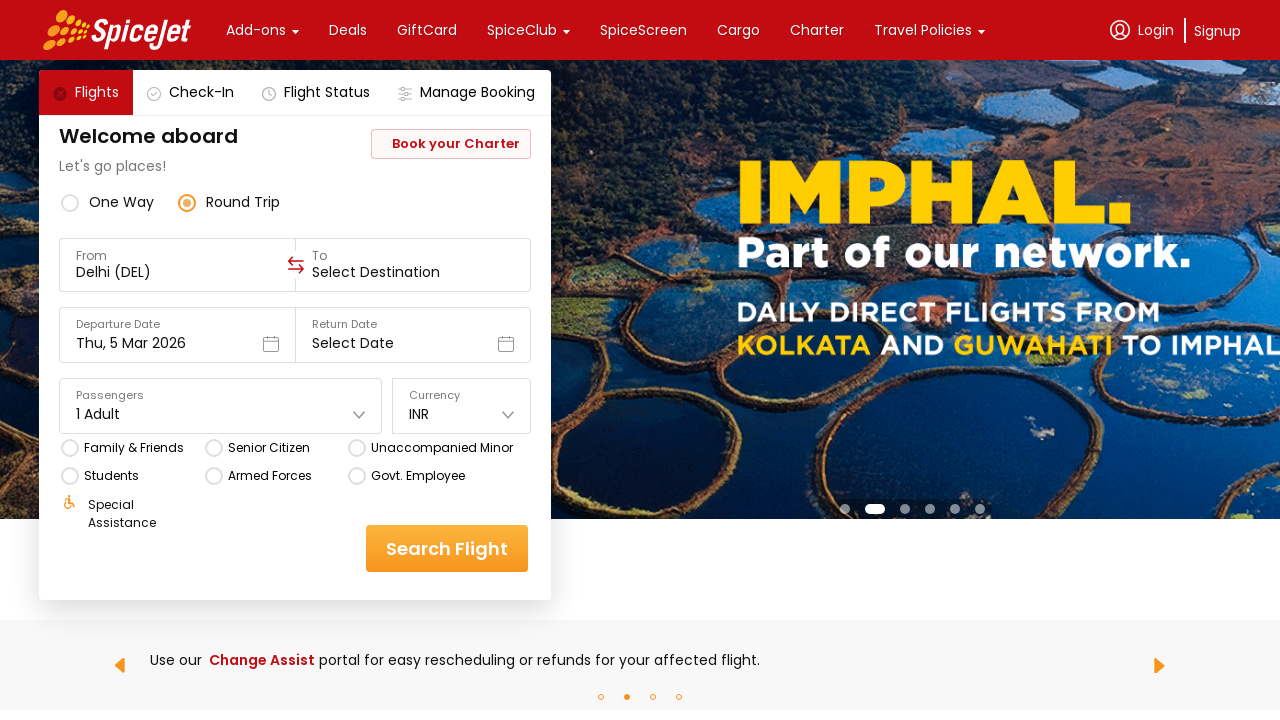

Return date element became visible
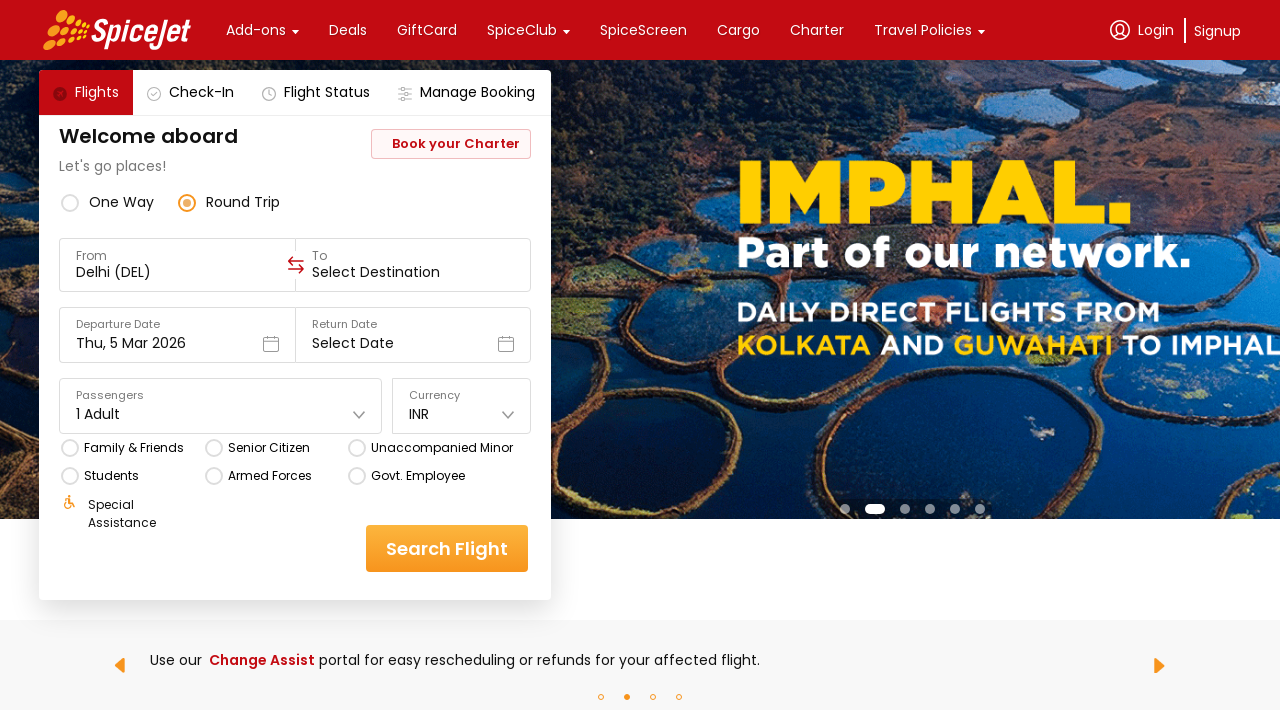

Located return date element
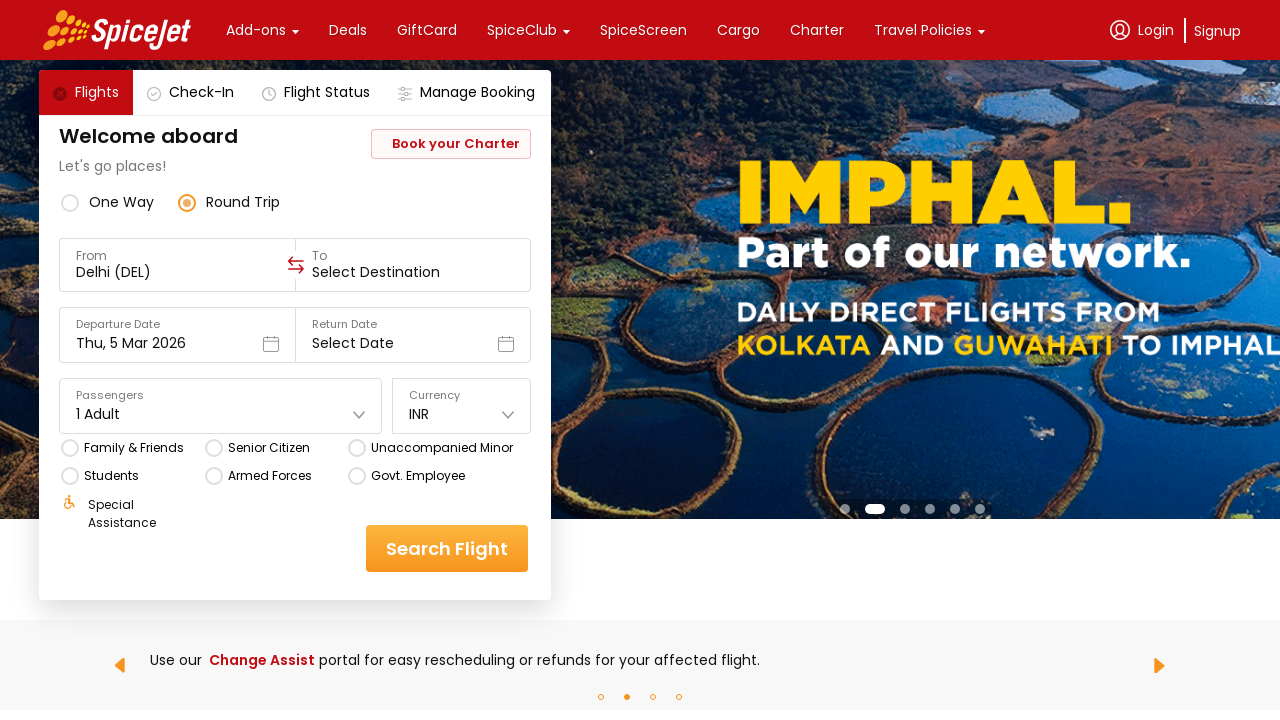

Set return date to 'Fri, 8 March 2024' using JavaScript
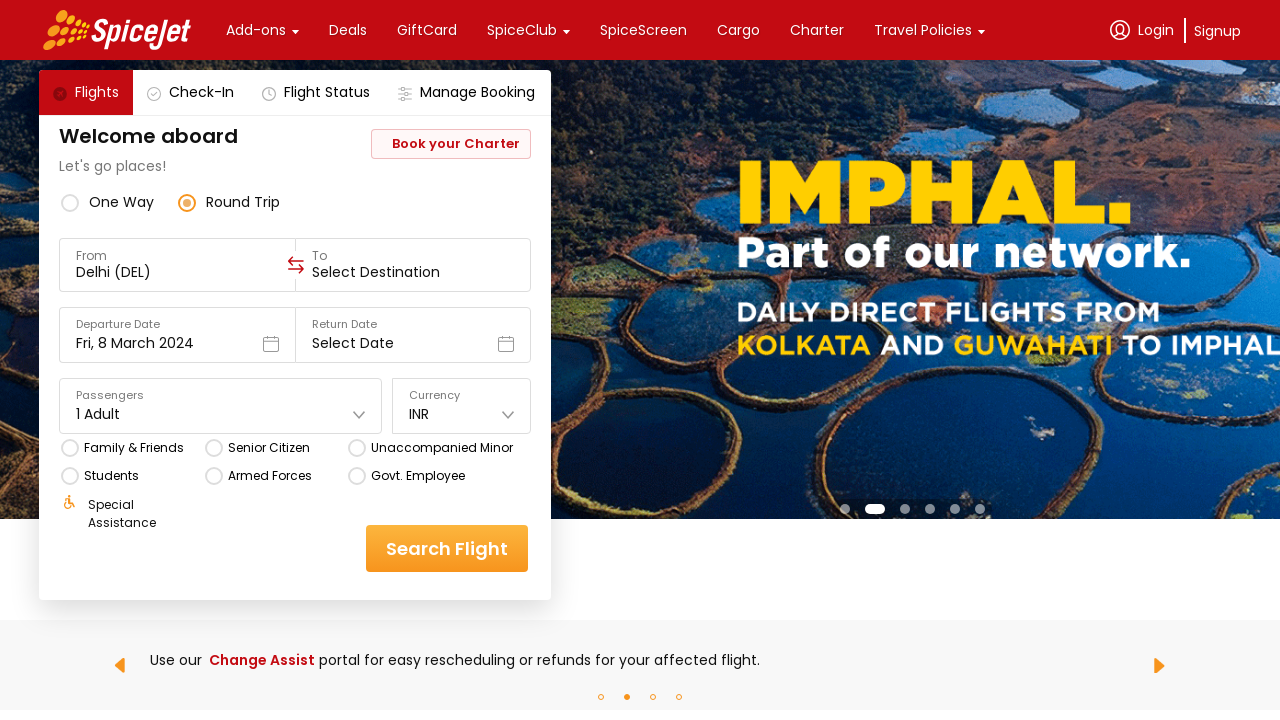

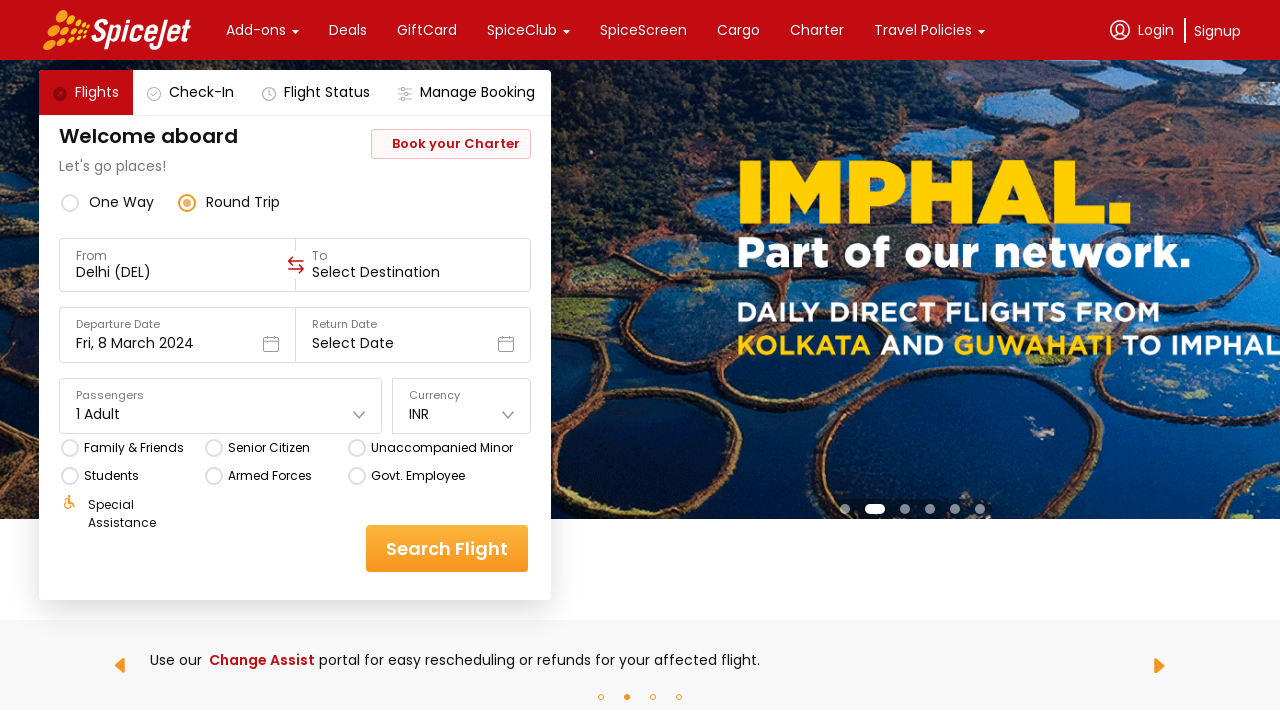